Tests the government bar items by clicking on "ÓRGÃOS DO GOVERNO" and verifying sub-items are displayed

Starting URL: https://www.ufsm.br/

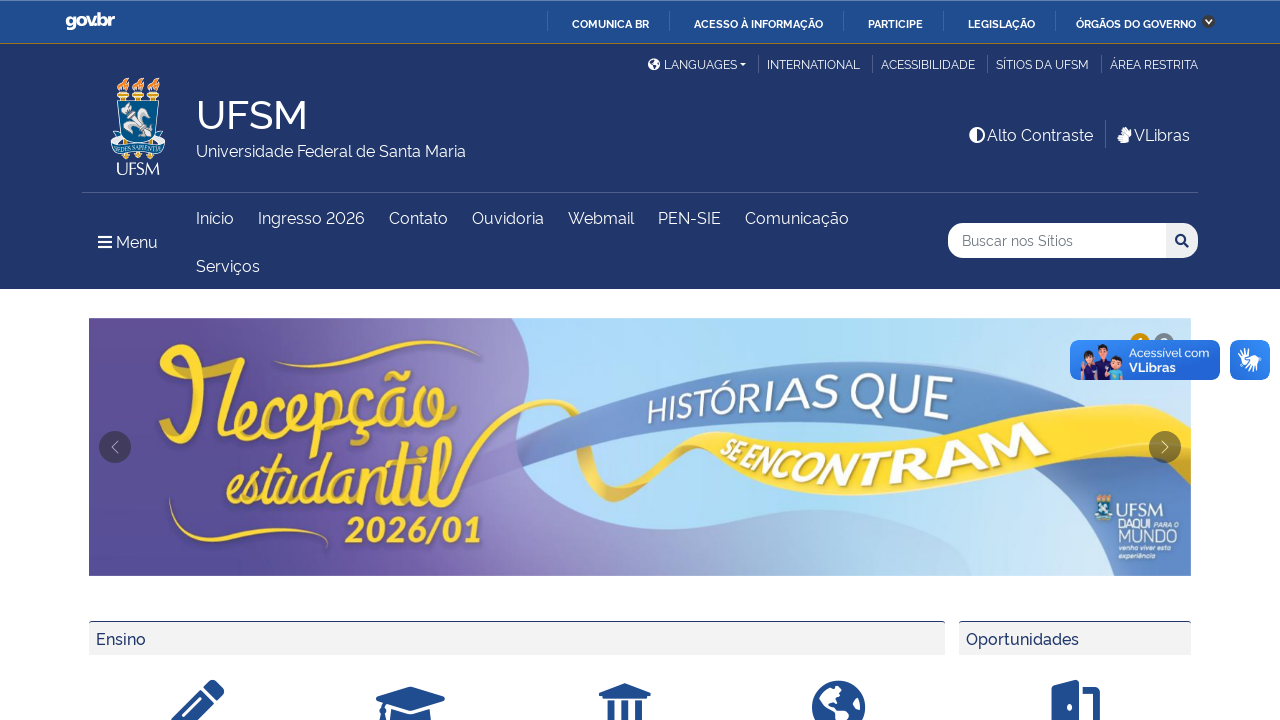

Retrieved all government bar button elements
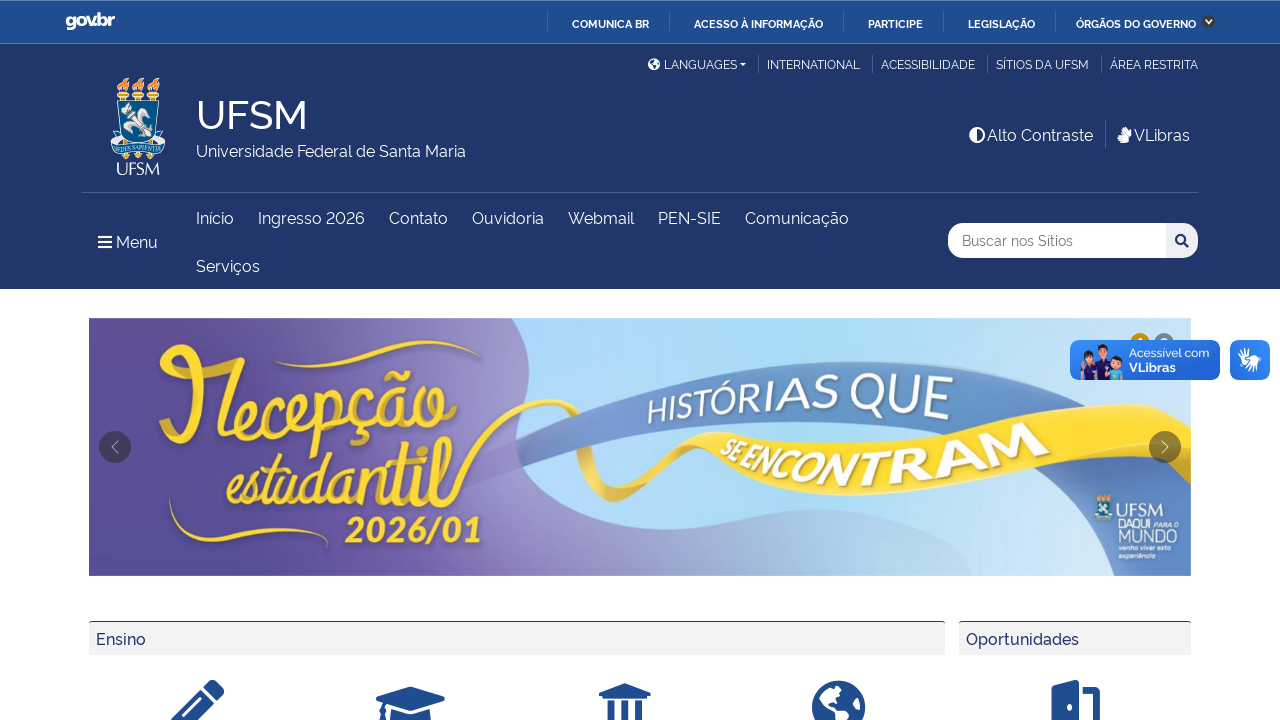

Sub-menu items loaded after clicking 'ÓRGÃOS DO GOVERNO'
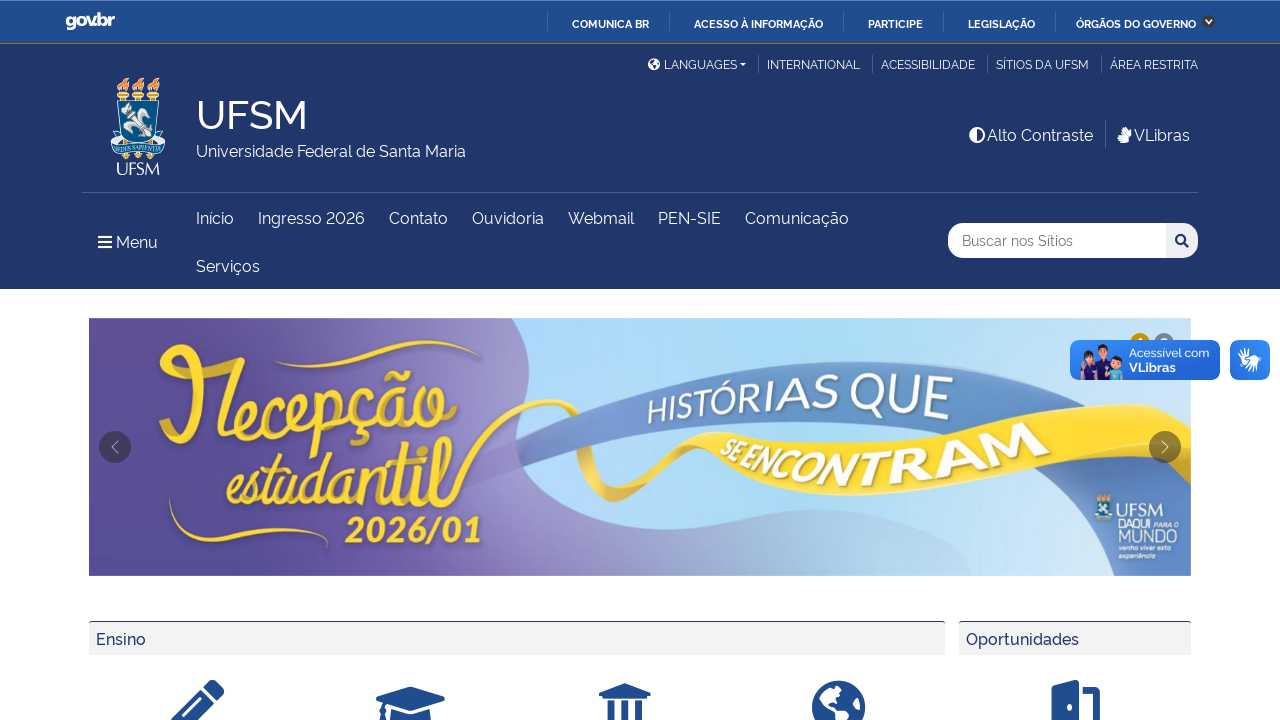

Verified that first sub-menu item is visible
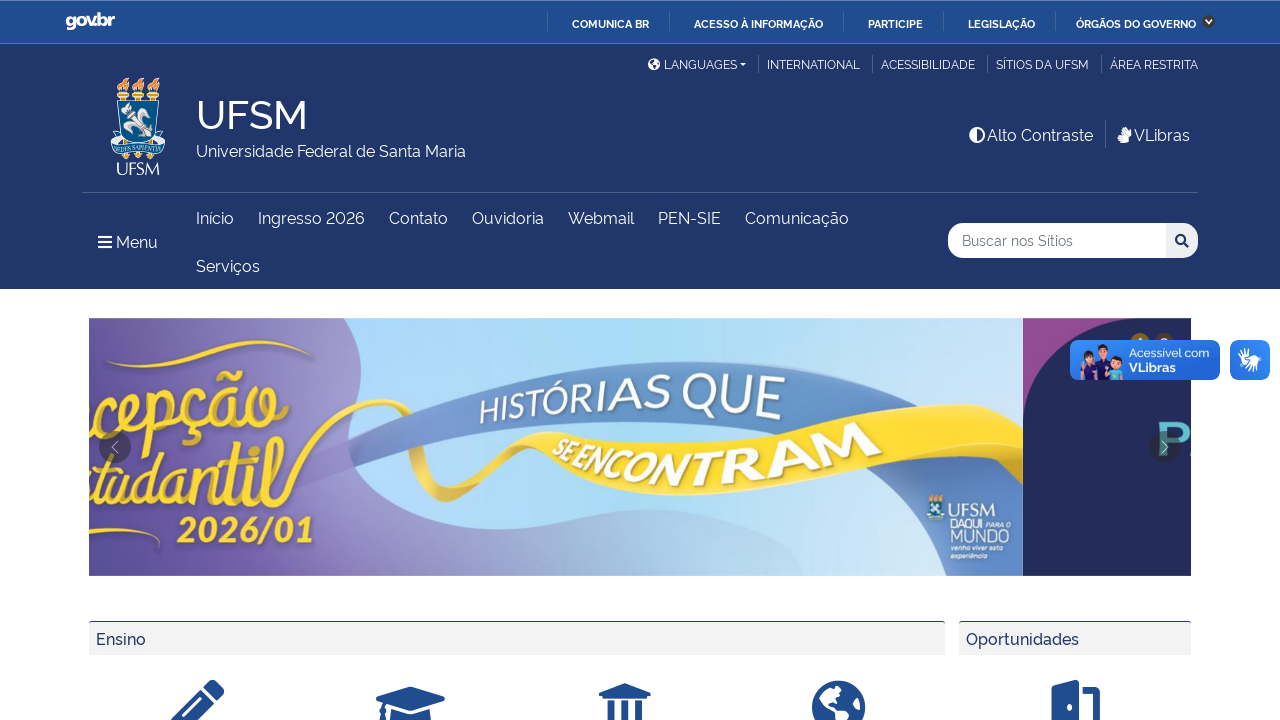

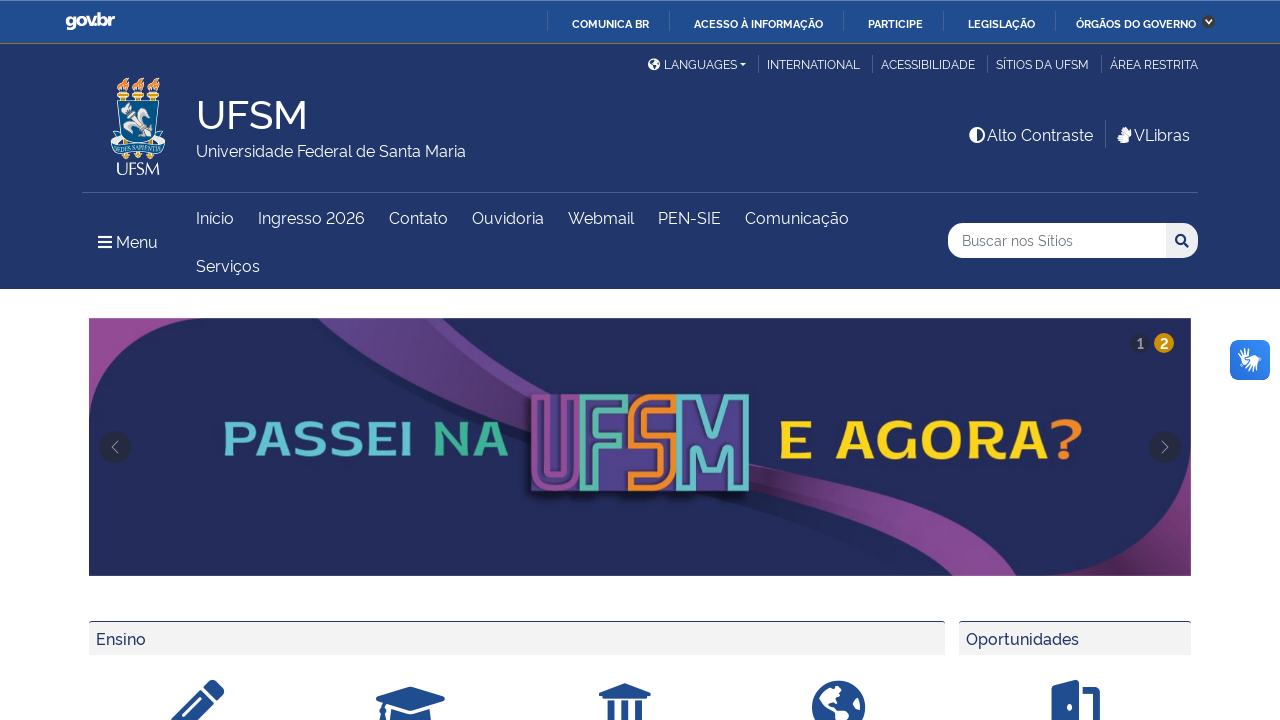